Tests hover functionality by hovering over user avatars and clicking profile links

Starting URL: https://the-internet.herokuapp.com

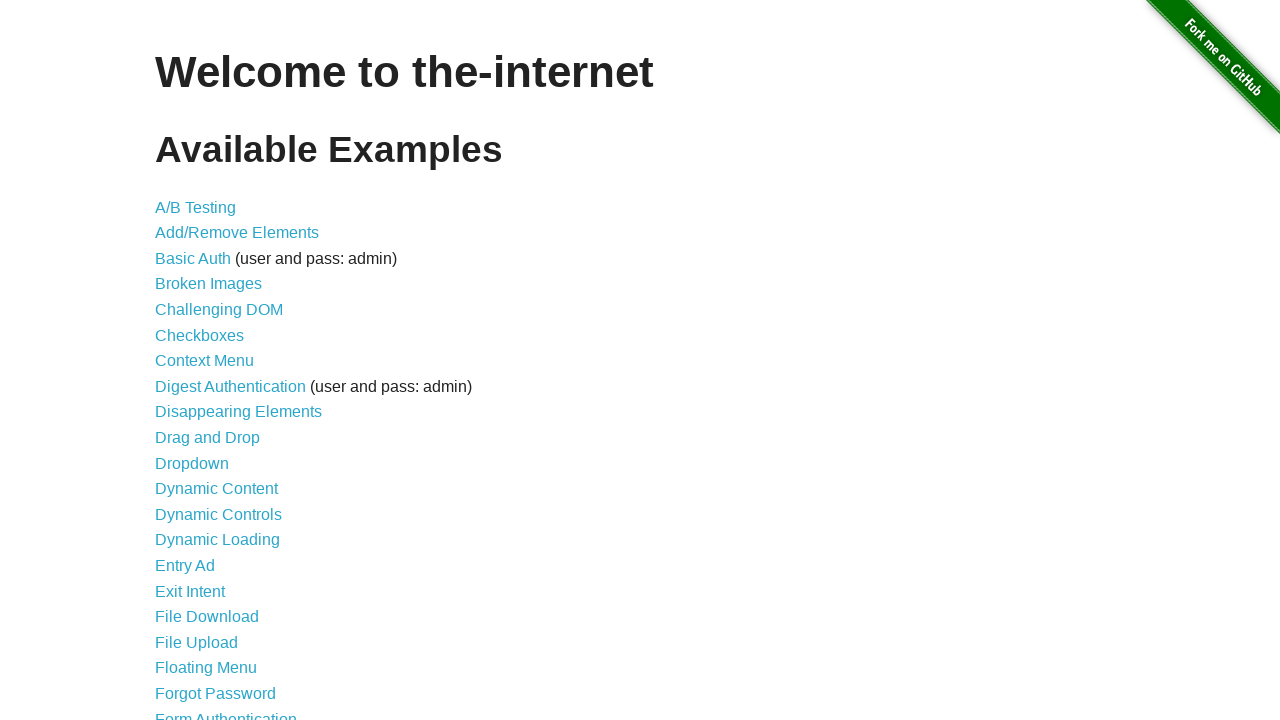

Clicked Hovers link to navigate to hovers page at (180, 360) on internal:role=link[name="Hovers"i]
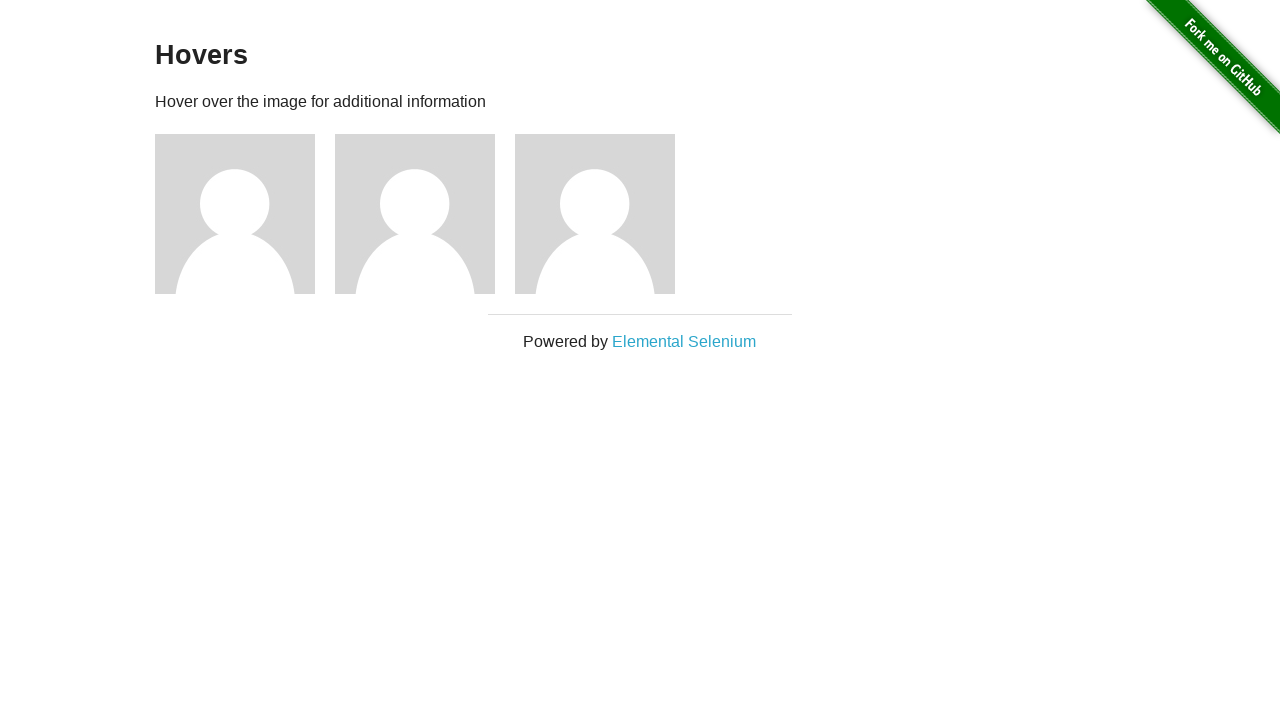

Content area loaded
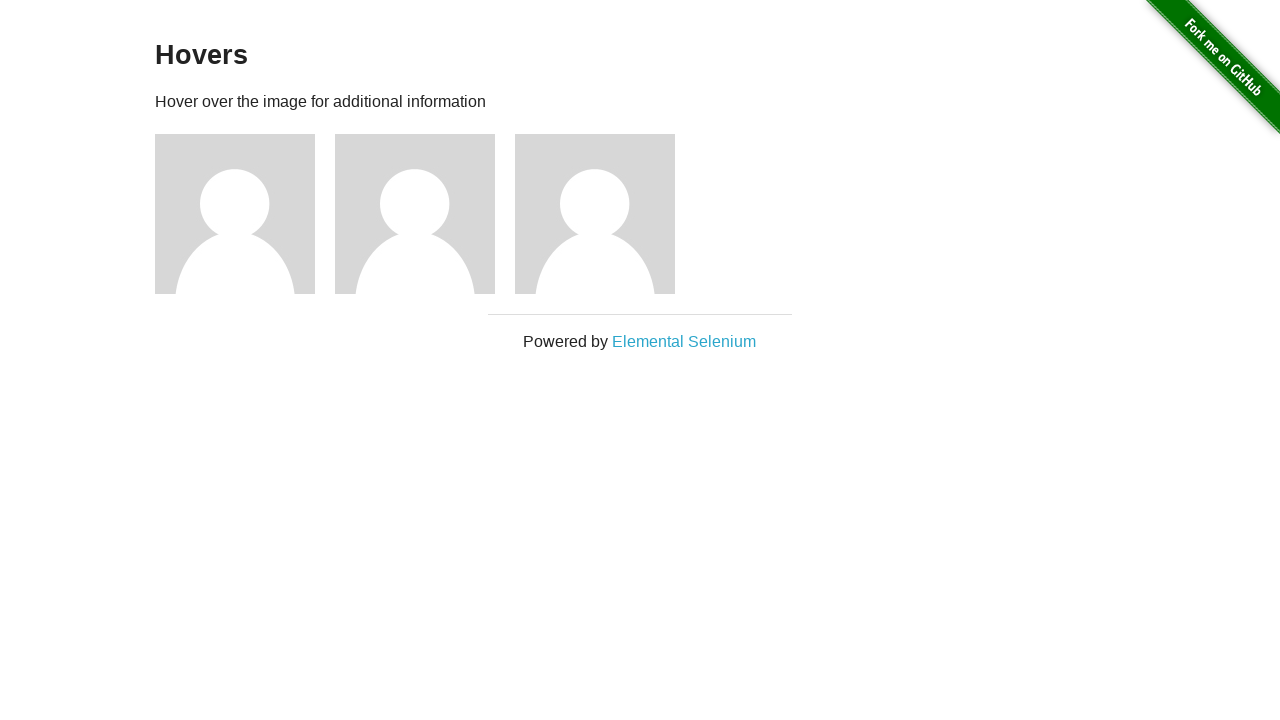

Hovered over user avatar 1 at (235, 214) on xpath=//img[@src='/img/avatar-blank.jpg' and @alt='User Avatar'] >> nth=0
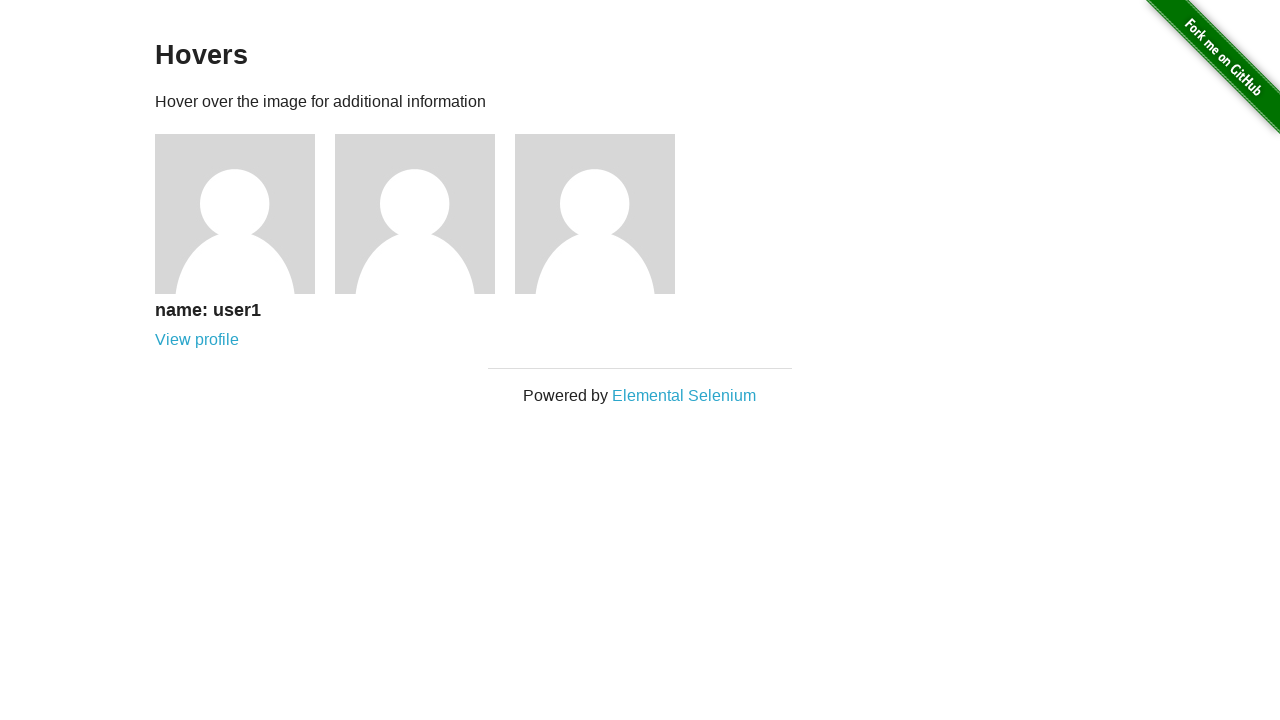

Clicked profile link for user 1 at (197, 340) on xpath=//a[contains(@href, 'users')] >> nth=0
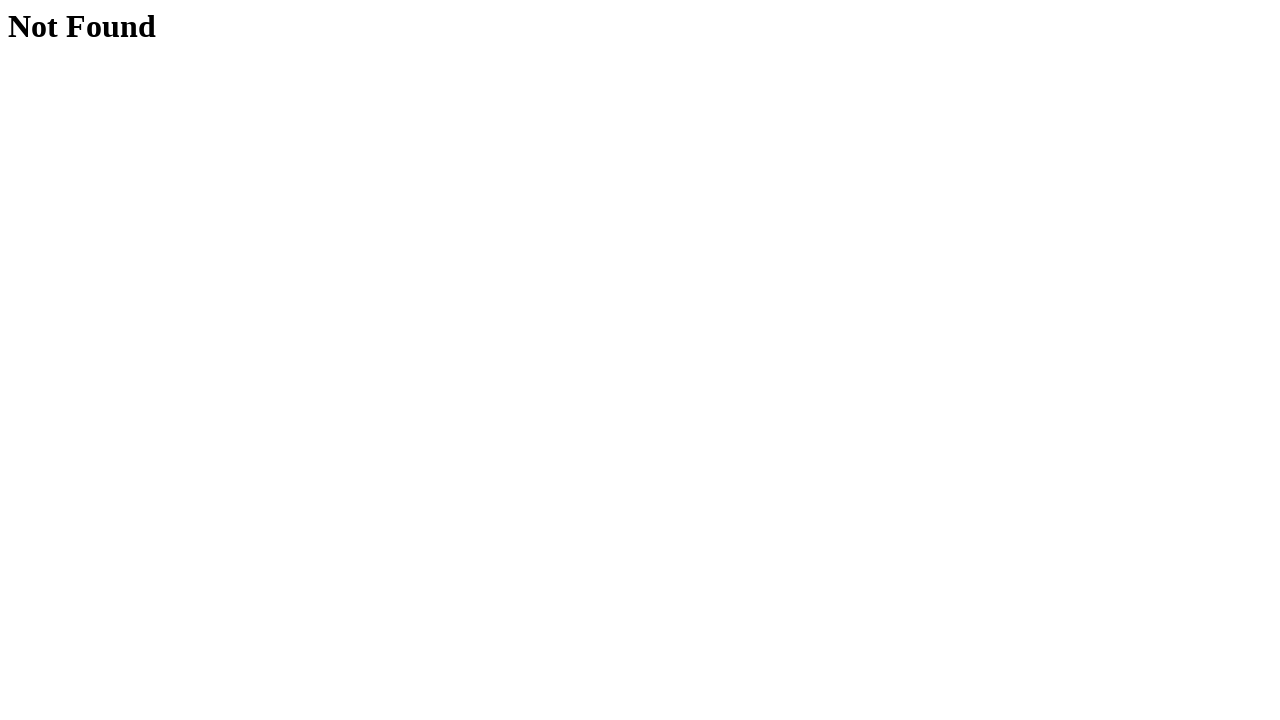

User 1 profile page displayed (404 Not Found as expected)
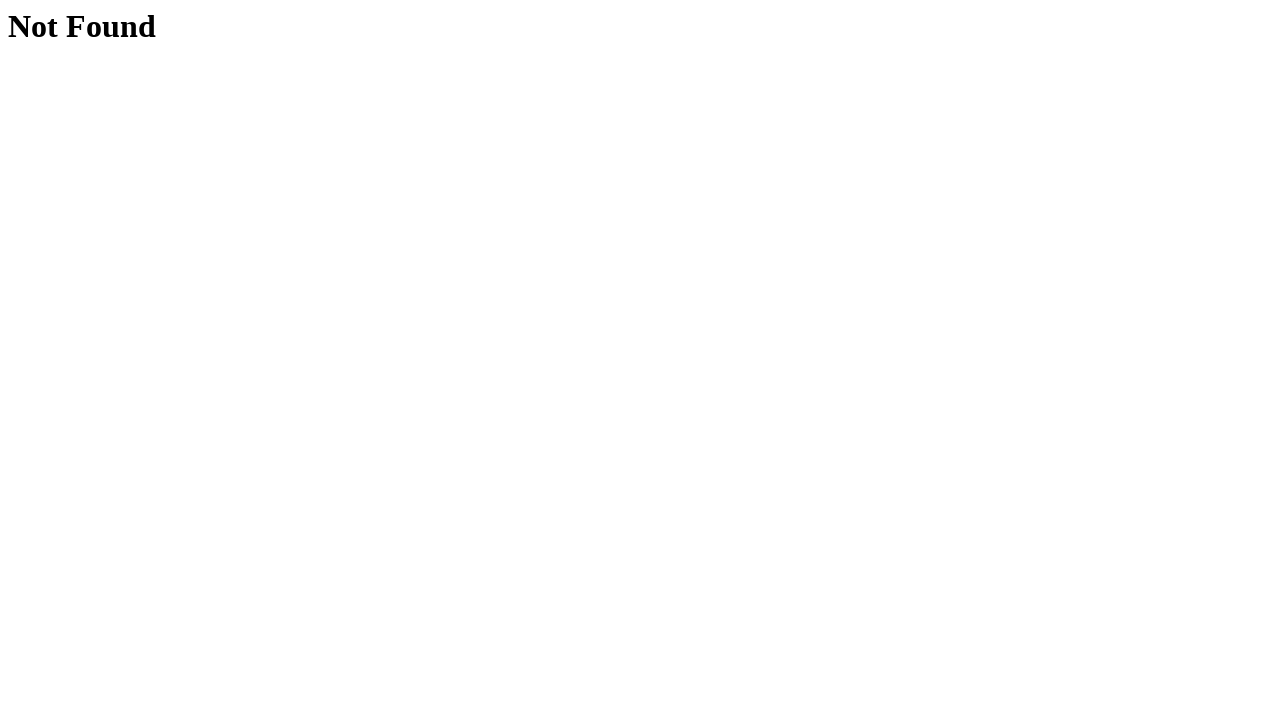

Navigated back from user 1 profile
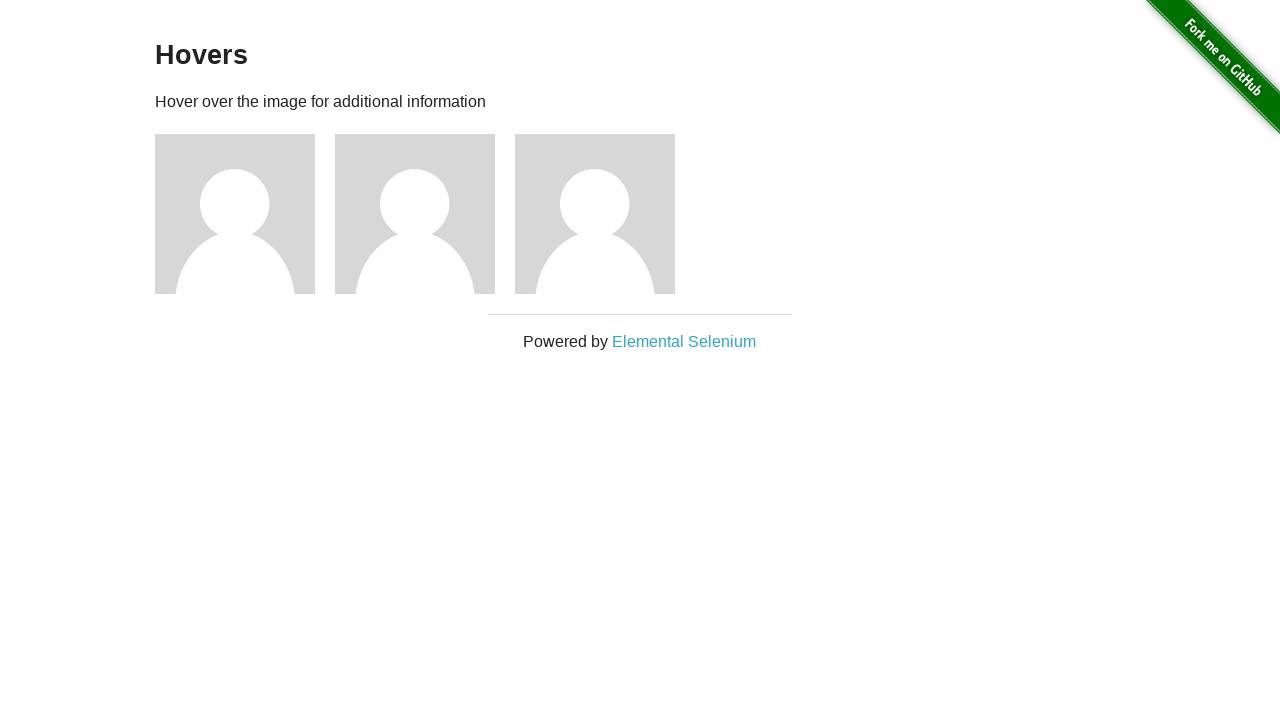

Hovers page reloaded after back navigation
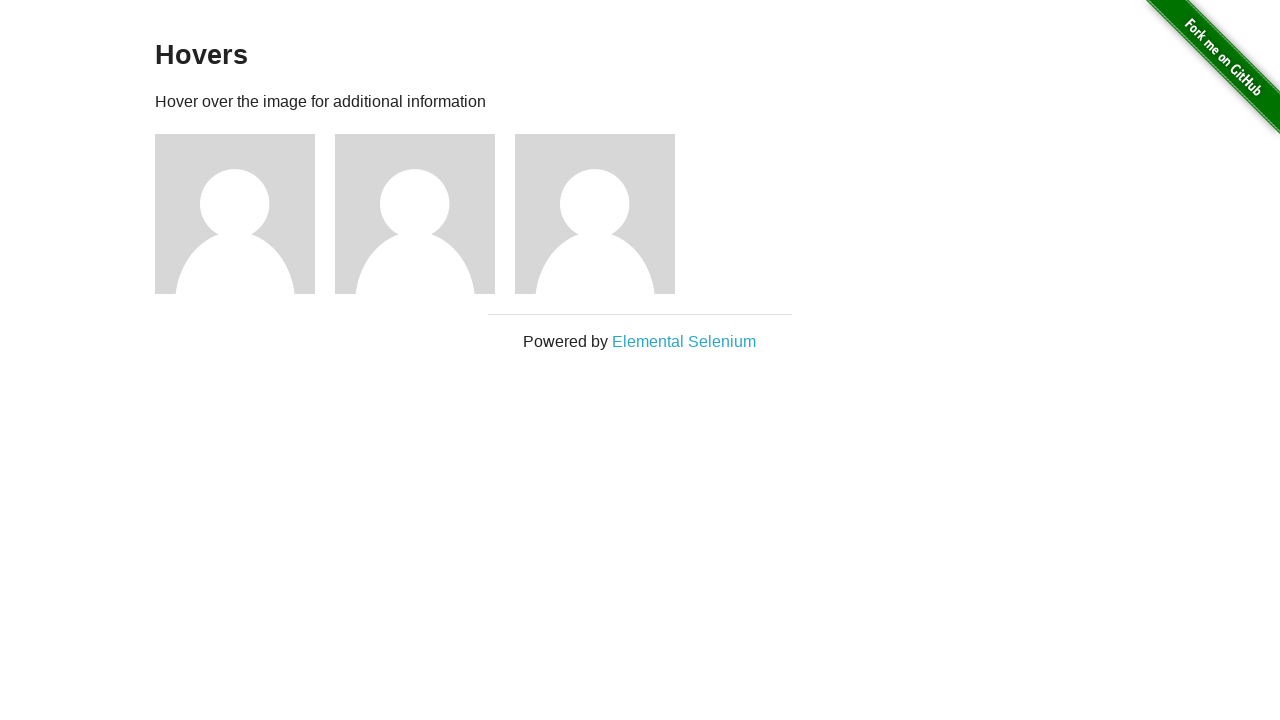

Hovered over user avatar 2 at (415, 214) on xpath=//img[@src='/img/avatar-blank.jpg' and @alt='User Avatar'] >> nth=1
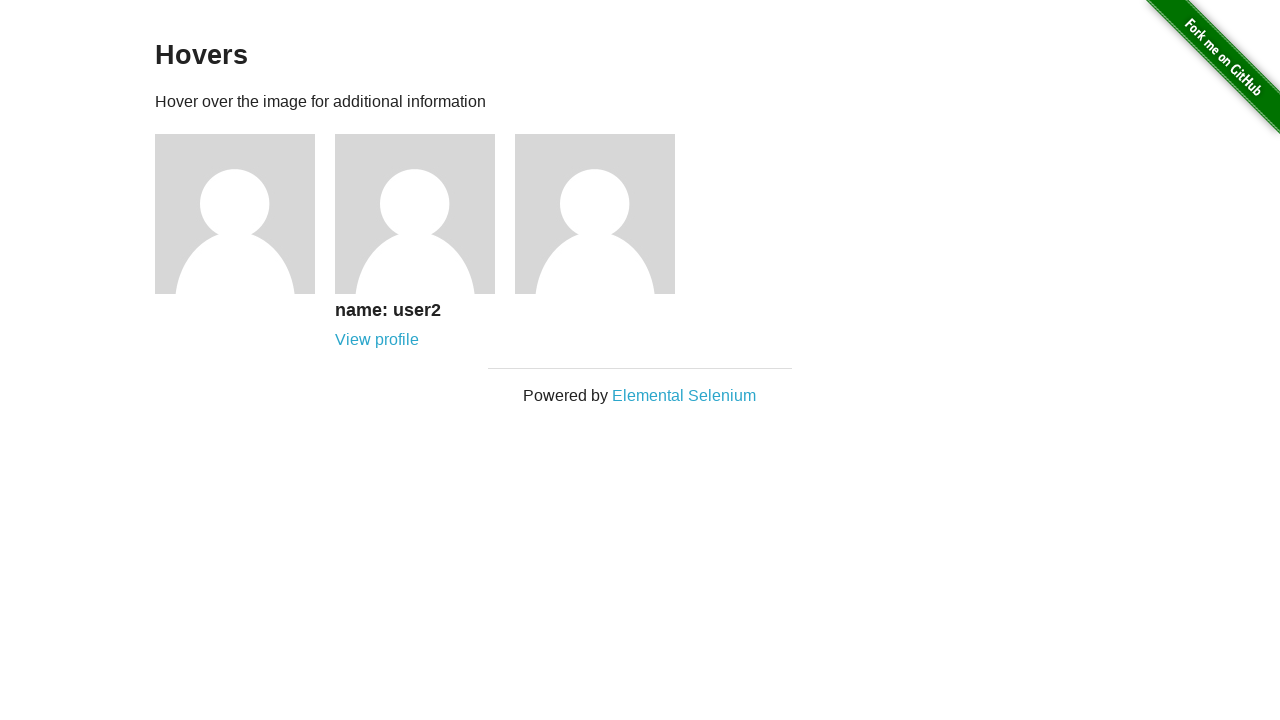

Clicked profile link for user 2 at (377, 340) on xpath=//a[contains(@href, 'users')] >> nth=1
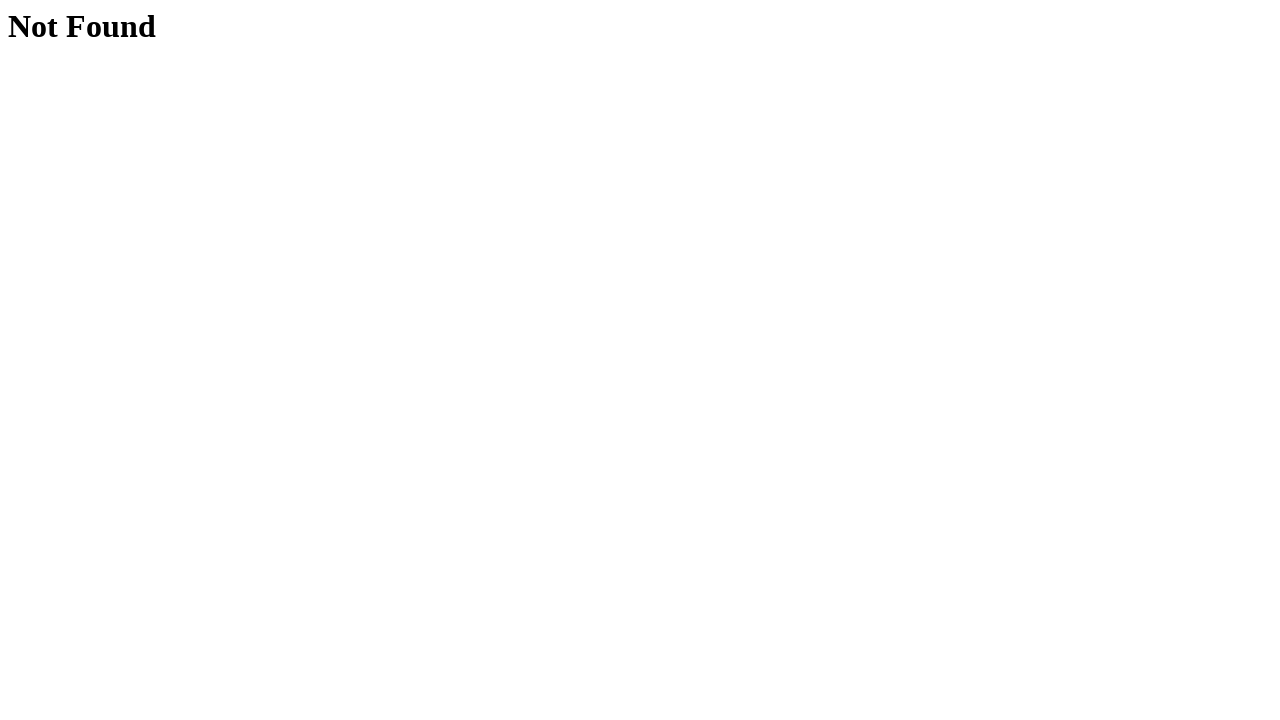

User 2 profile page displayed (404 Not Found as expected)
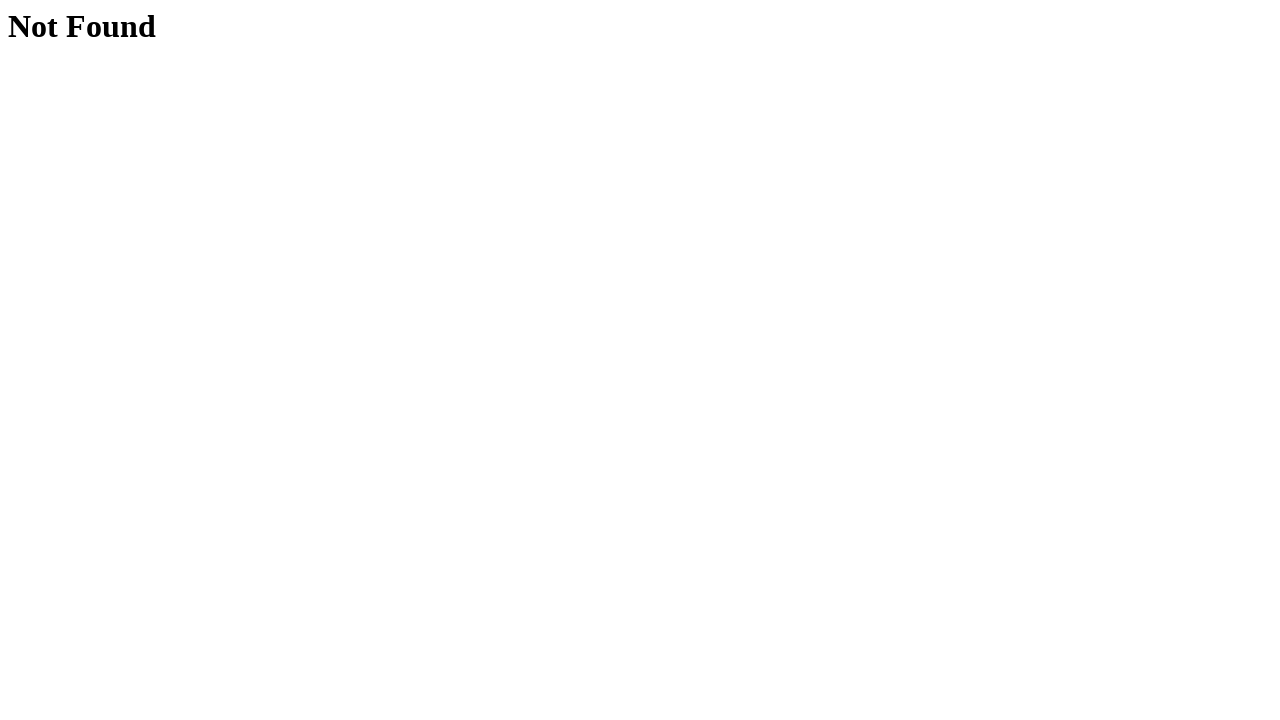

Navigated back from user 2 profile
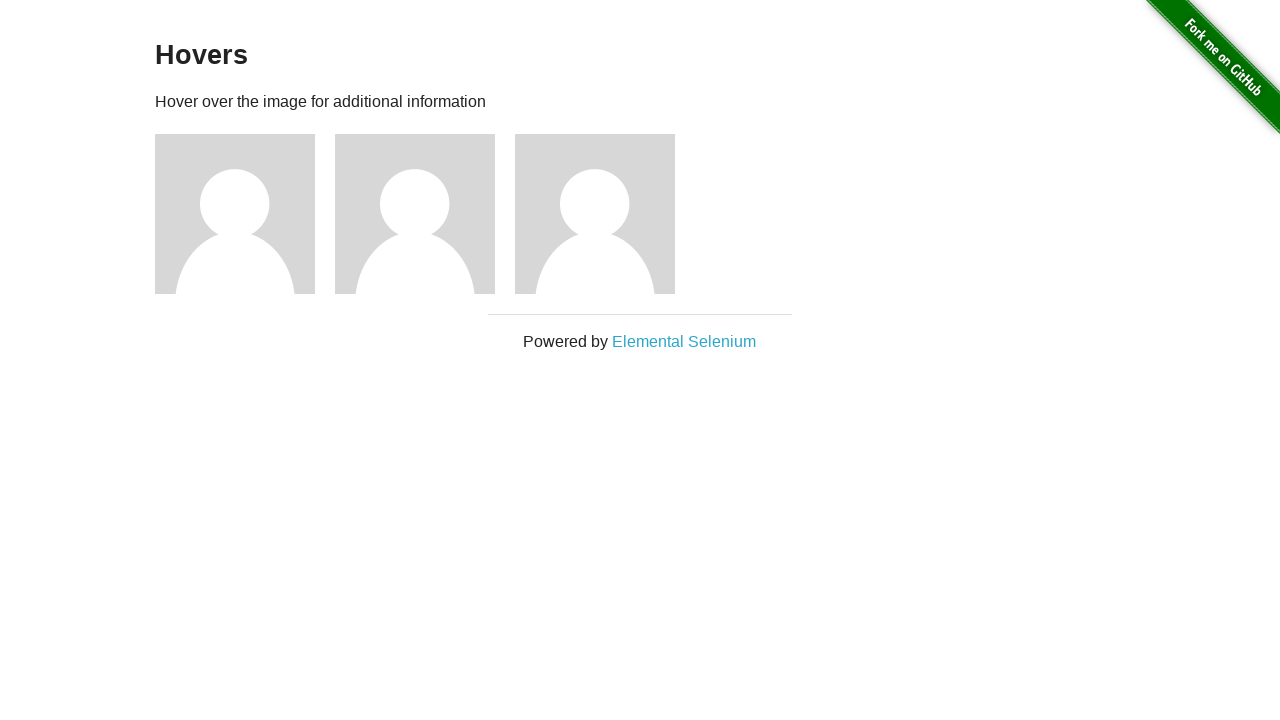

Hovers page reloaded after back navigation
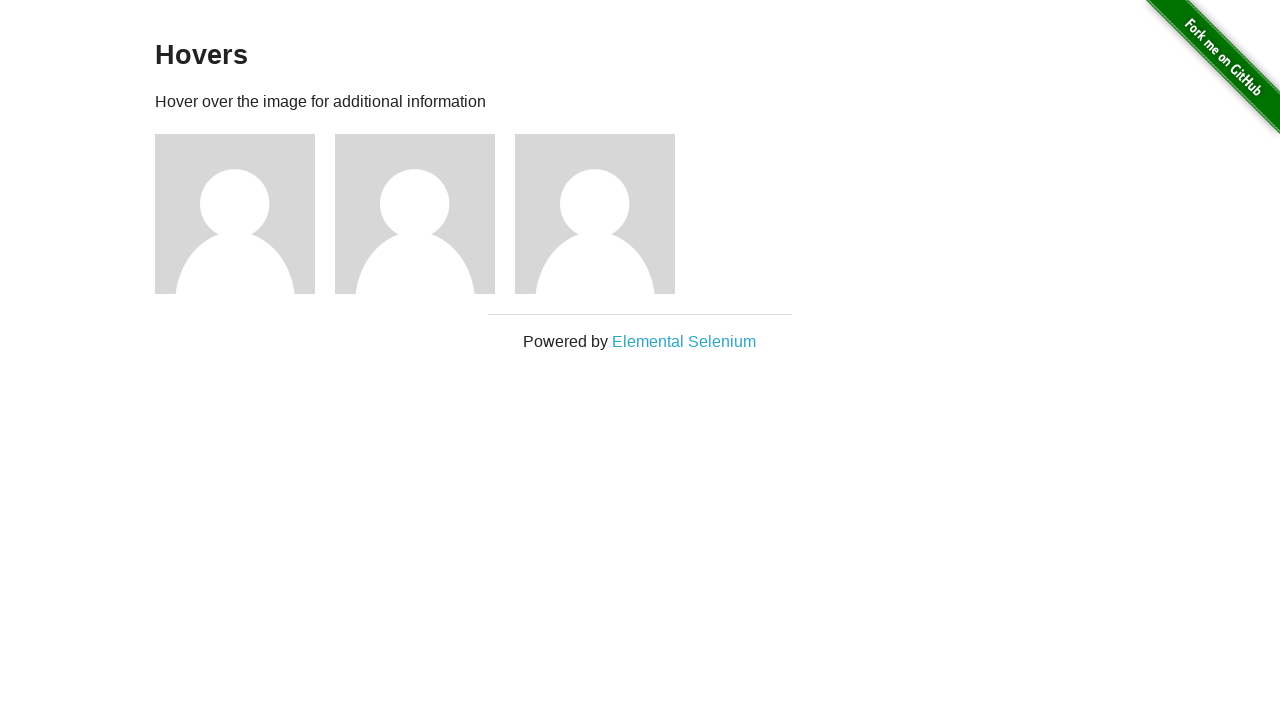

Hovered over user avatar 3 at (595, 214) on xpath=//img[@src='/img/avatar-blank.jpg' and @alt='User Avatar'] >> nth=2
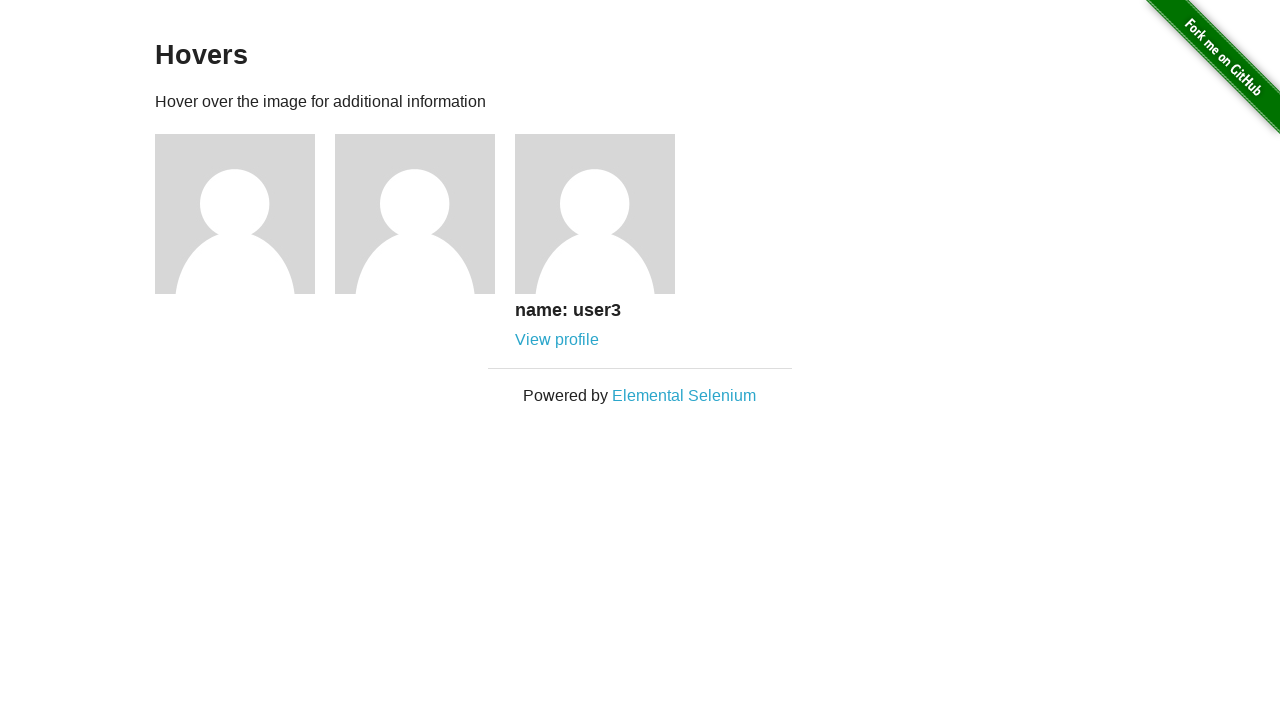

Clicked profile link for user 3 at (557, 340) on xpath=//a[contains(@href, 'users')] >> nth=2
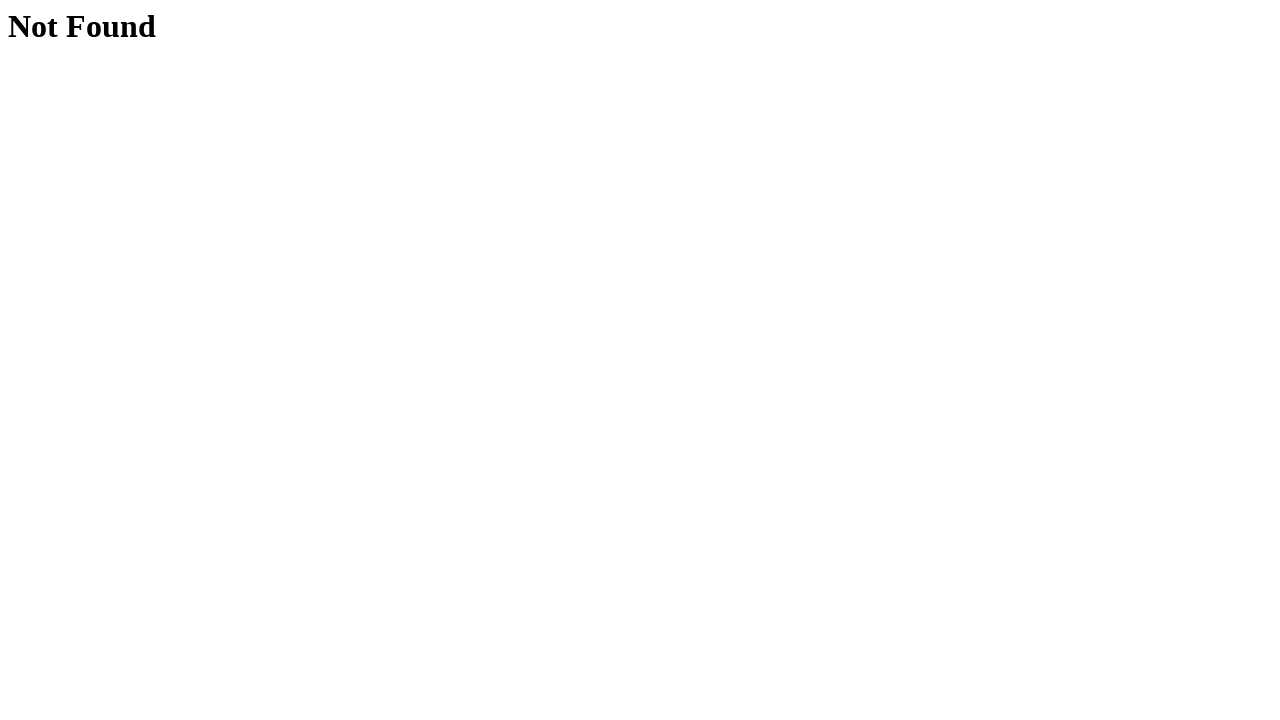

User 3 profile page displayed (404 Not Found as expected)
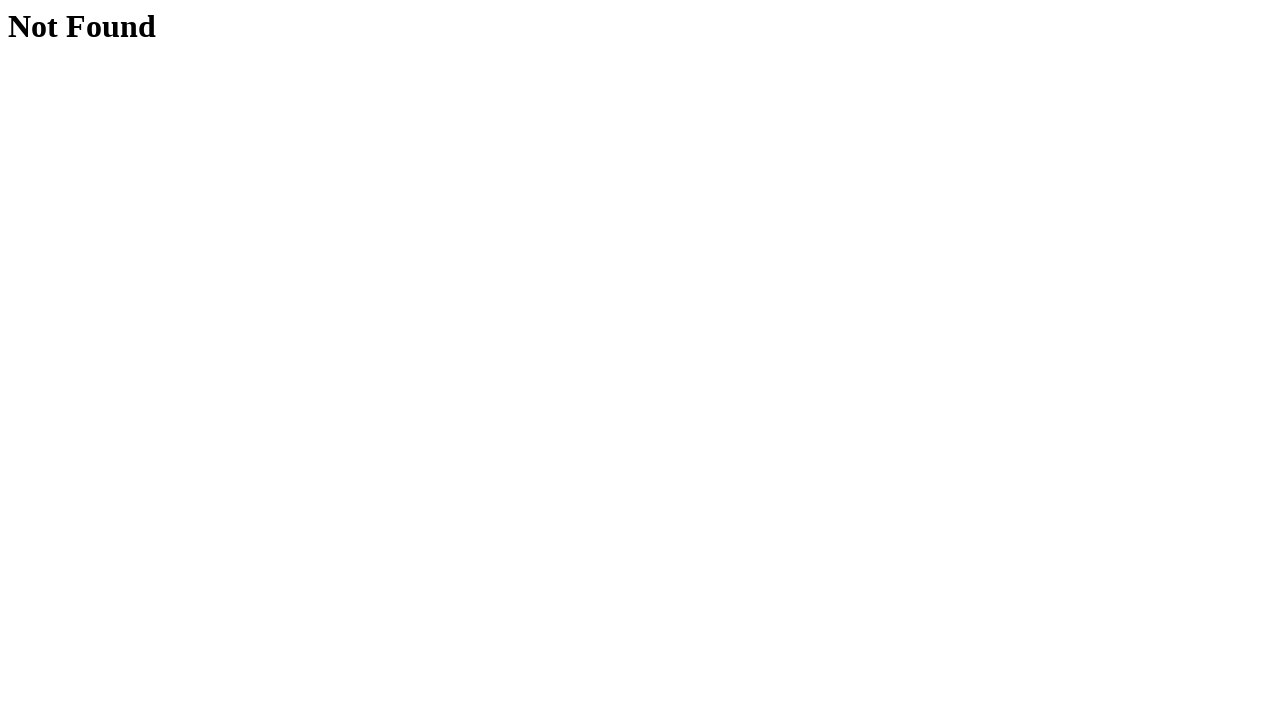

Navigated back from user 3 profile
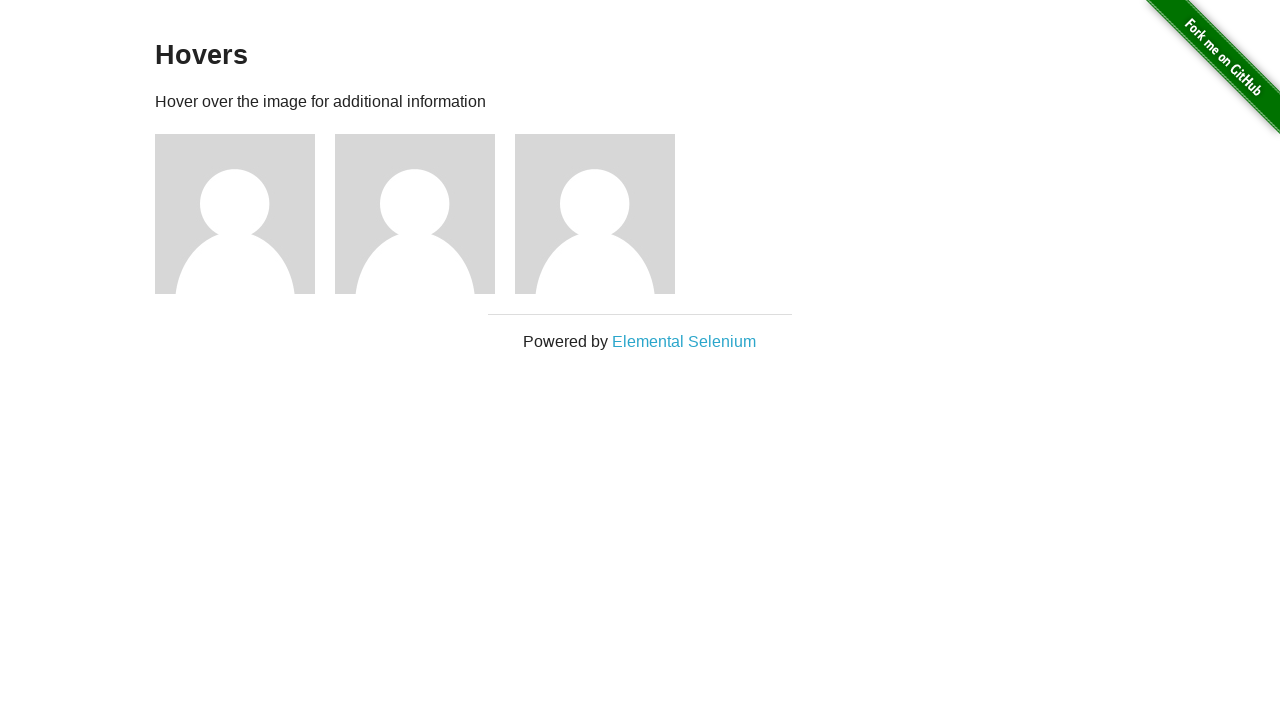

Hovers page reloaded after back navigation
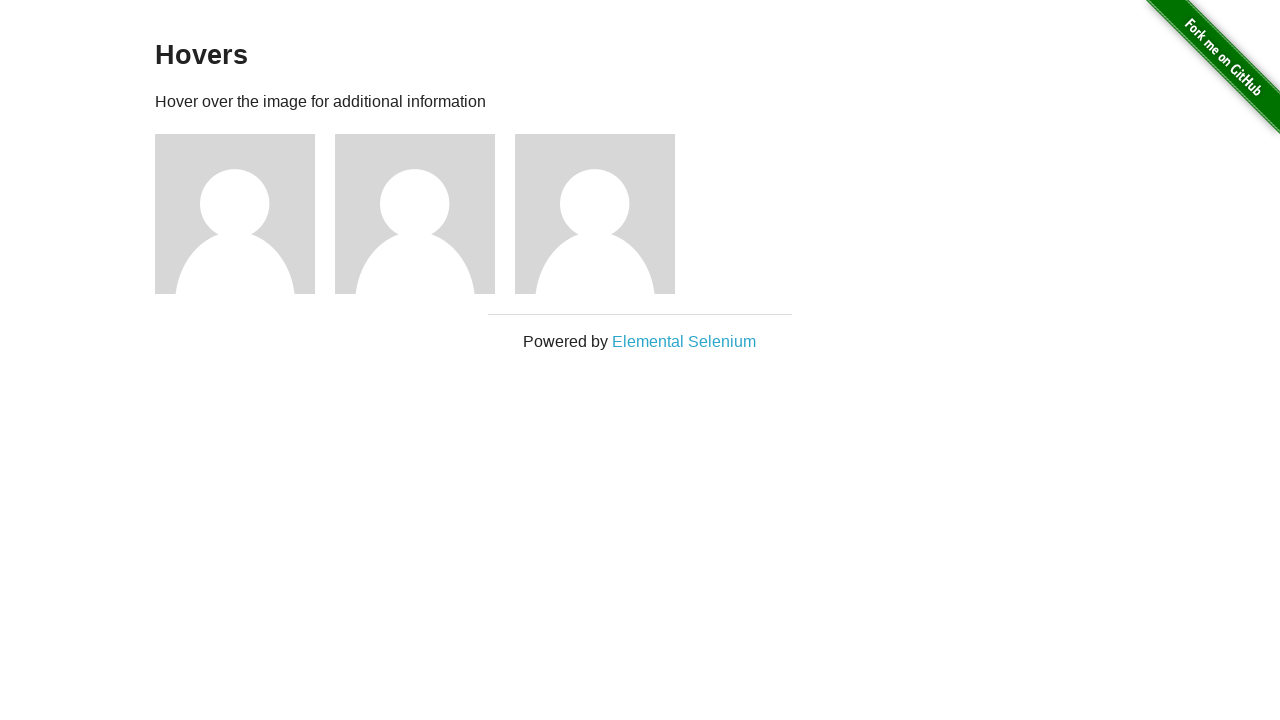

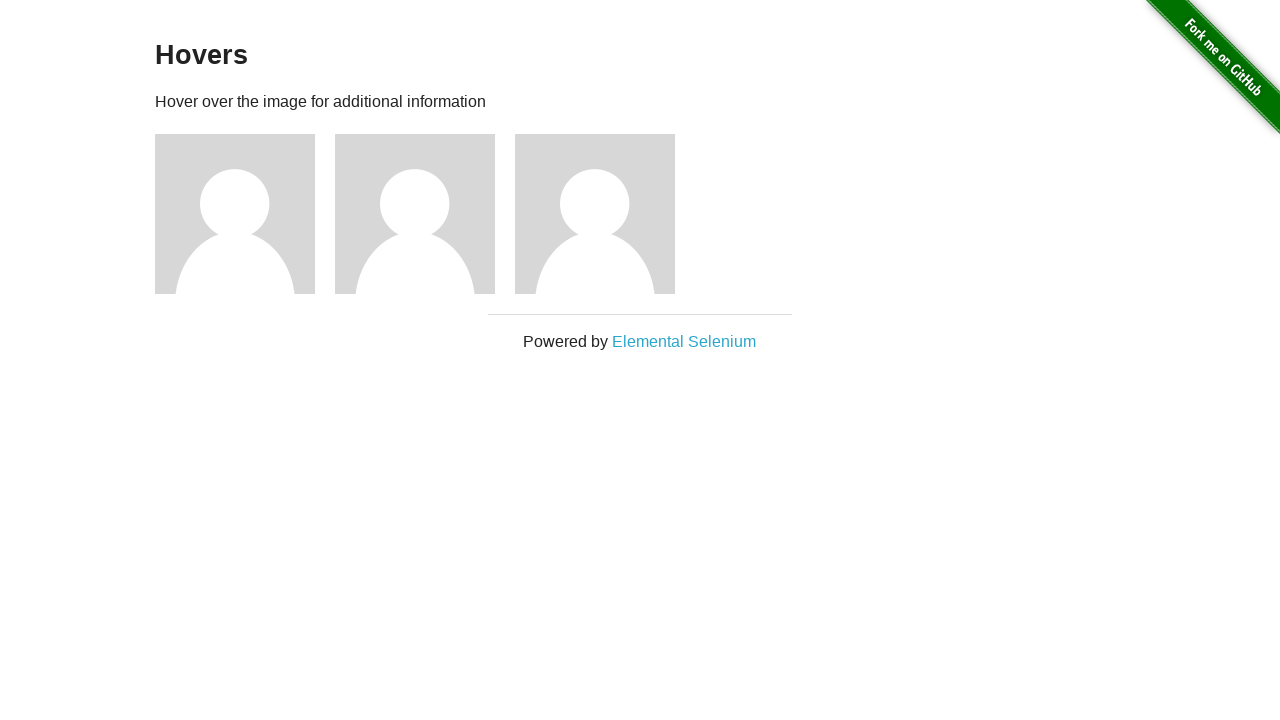